Tests keyboard interactions by using shift key to capitalize the first letter while typing "Pragmatic" in a text field

Starting URL: https://www.saucedemo.com/

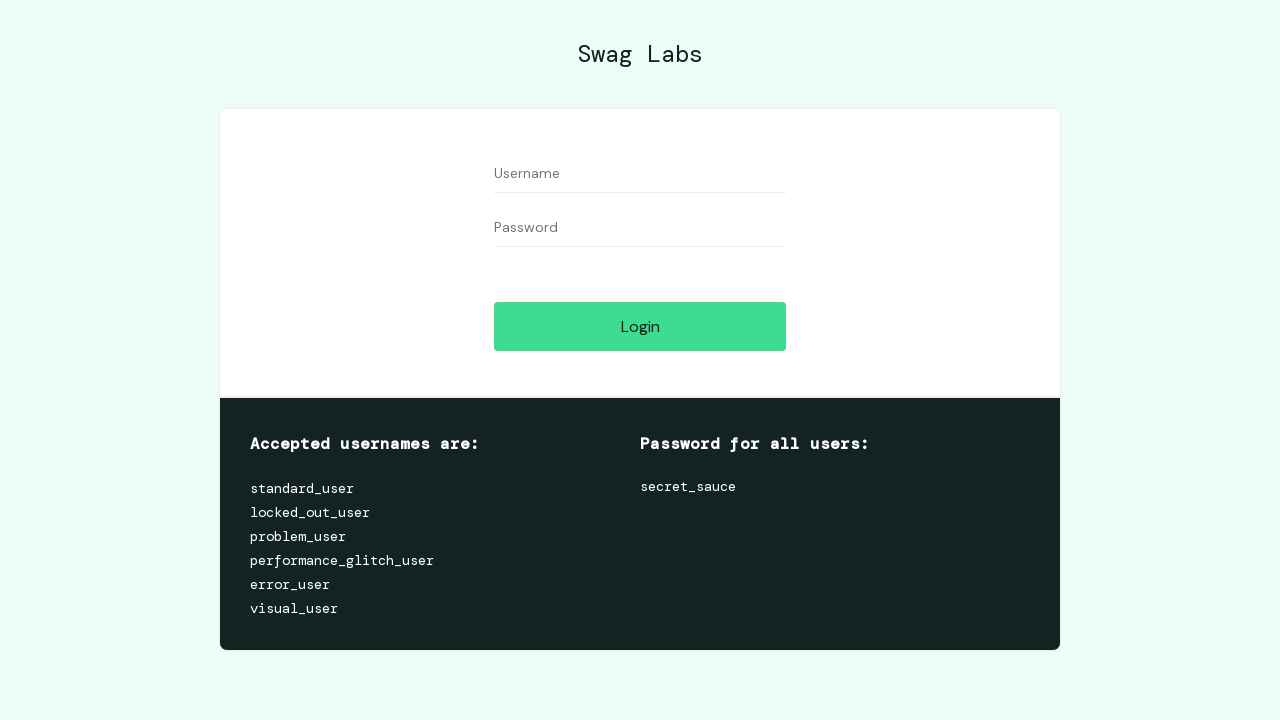

Located username text field
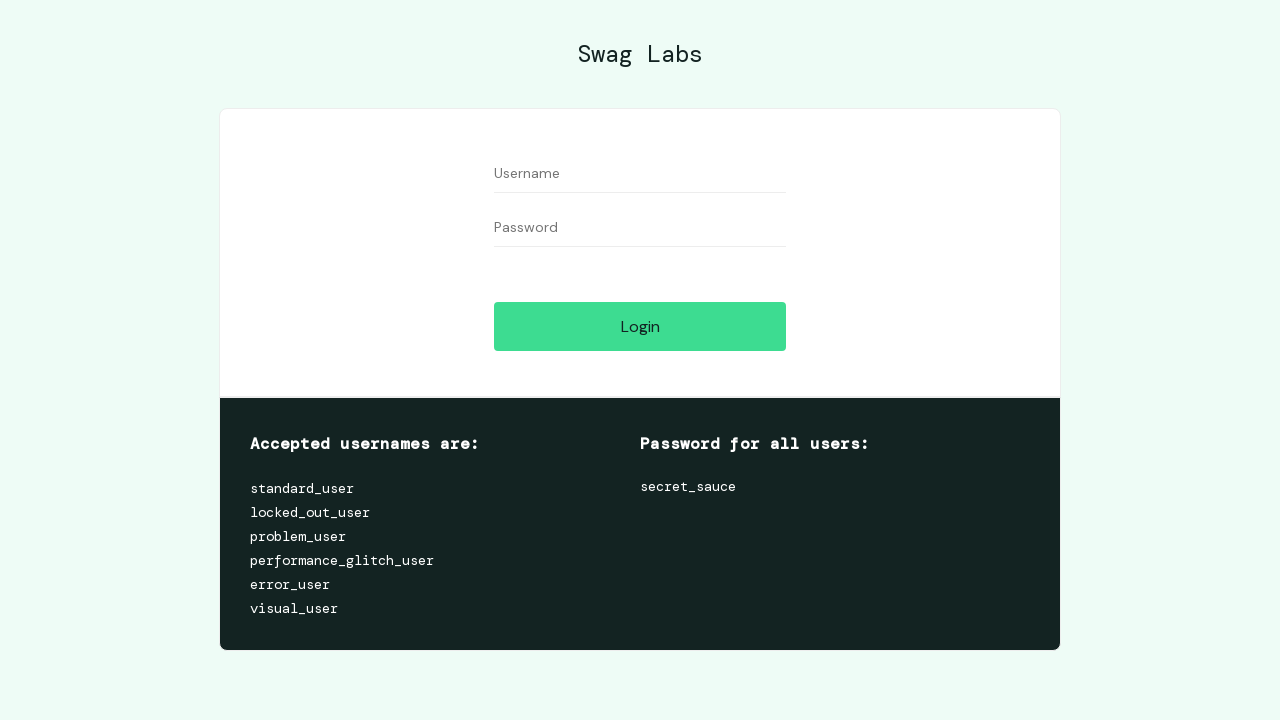

Pressed down Shift key
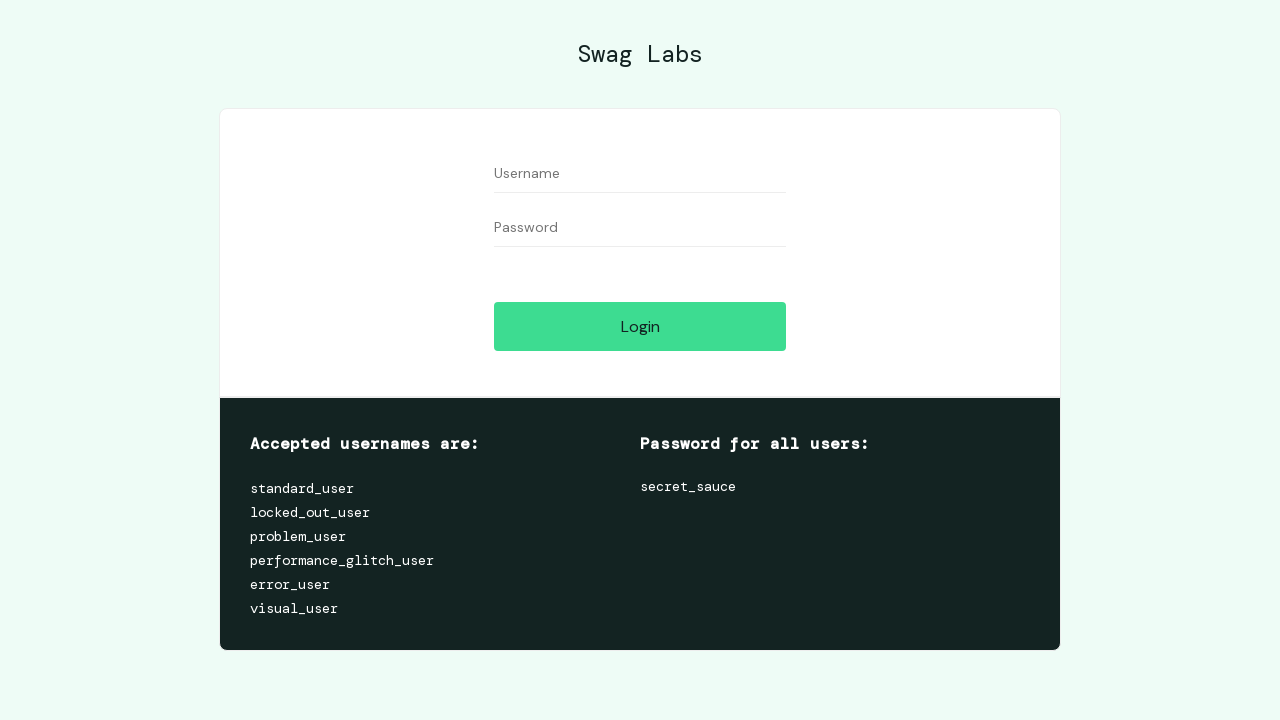

Typed 'P' with Shift key held down to capitalize on #user-name
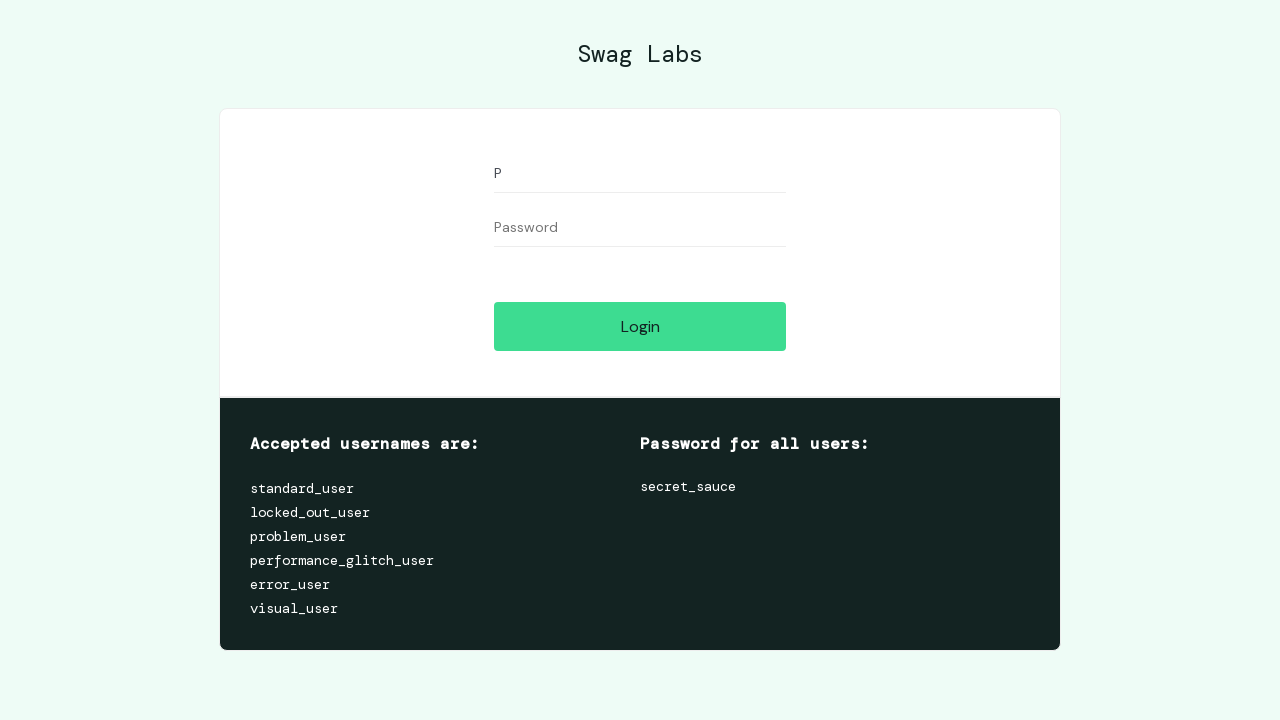

Released Shift key
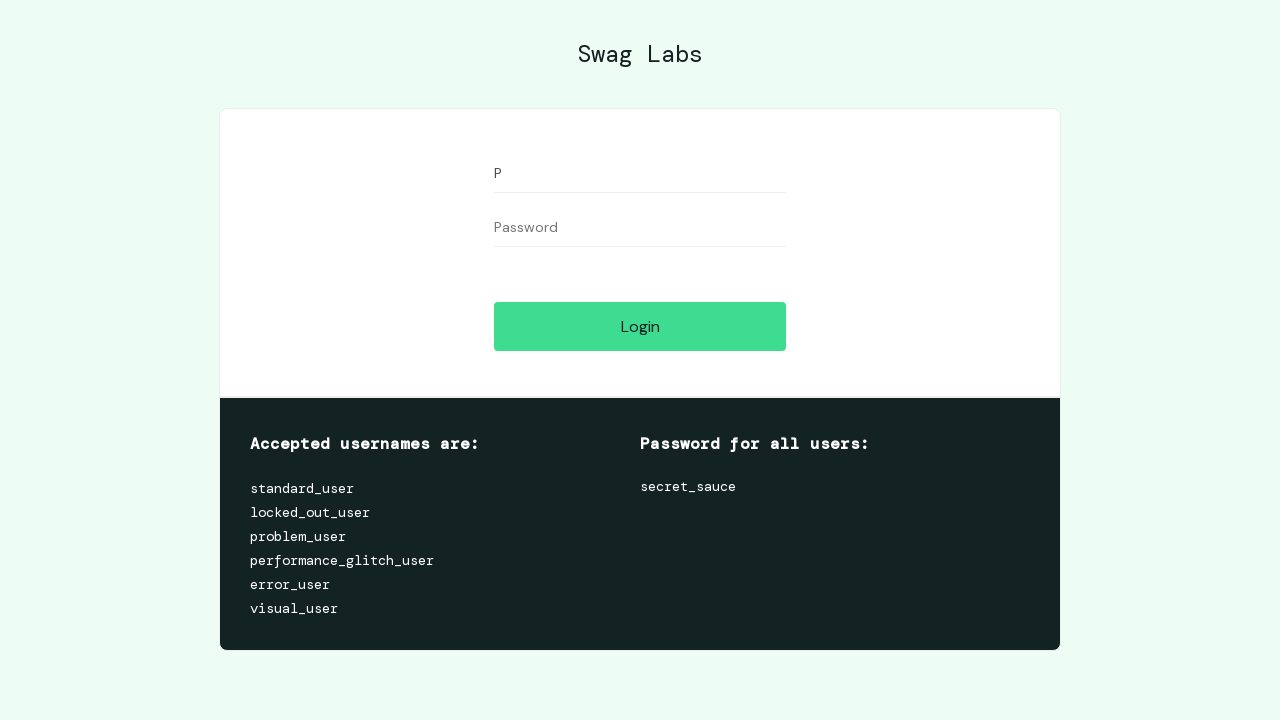

Typed 'ragmatic' to complete the word on #user-name
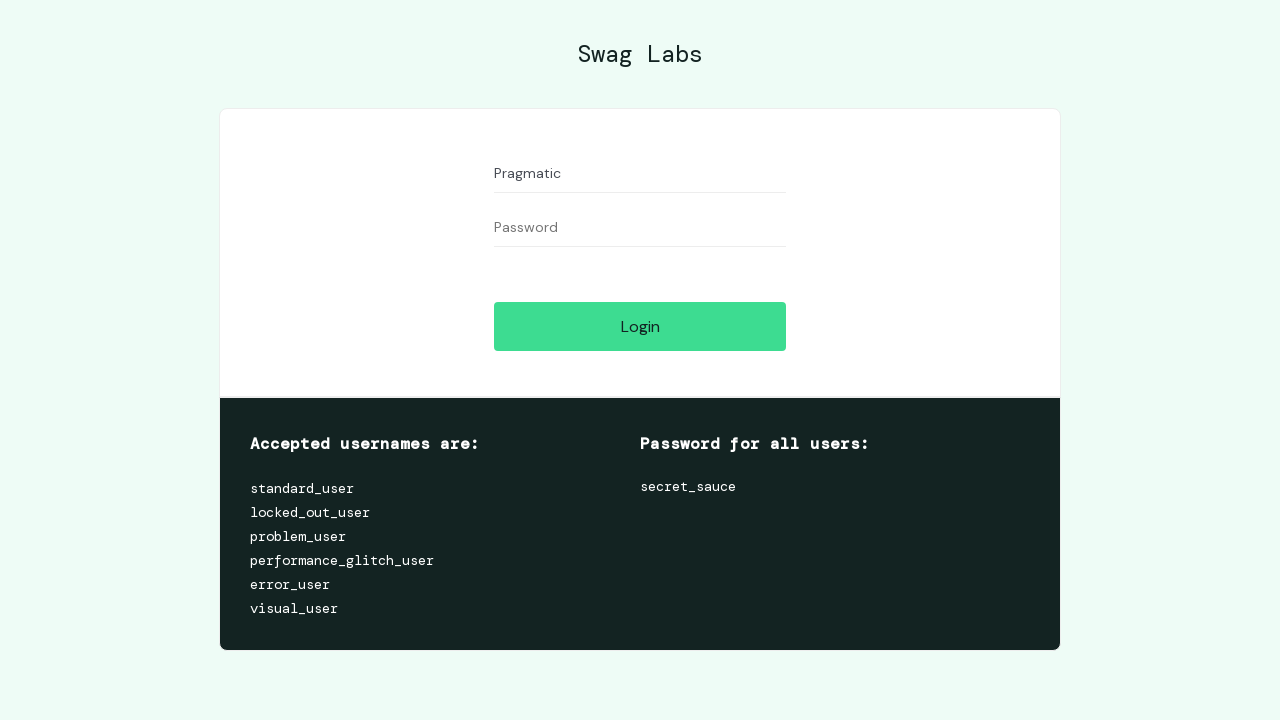

Verified text field contains 'Pragmatic'
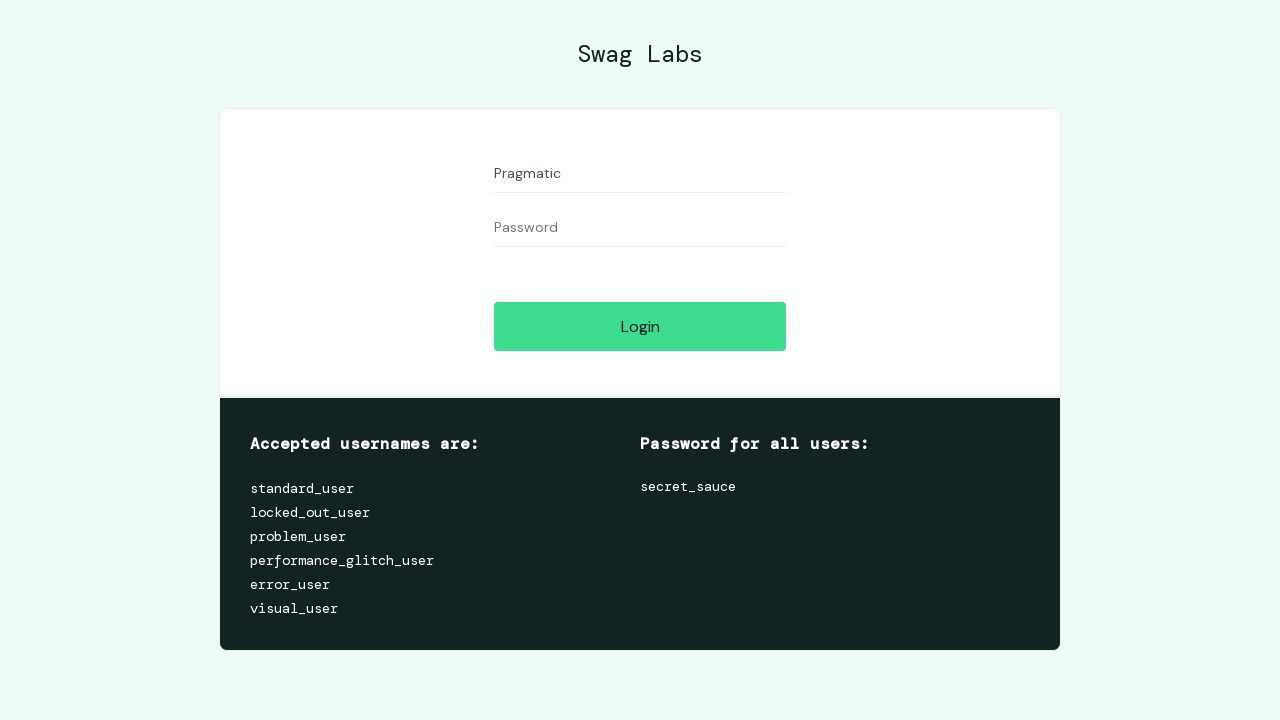

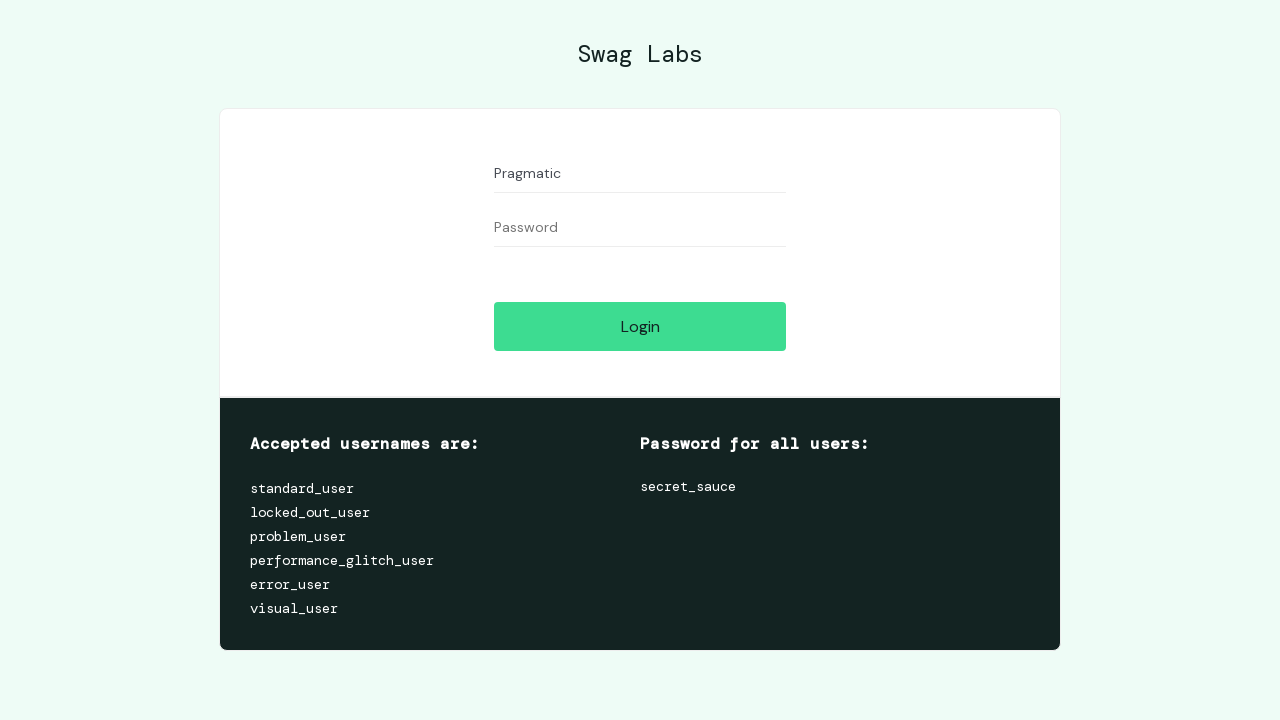